Tests a registration form by filling first name, last name, and email fields, then submitting the form and verifying the success message

Starting URL: http://suninjuly.github.io/registration1.html

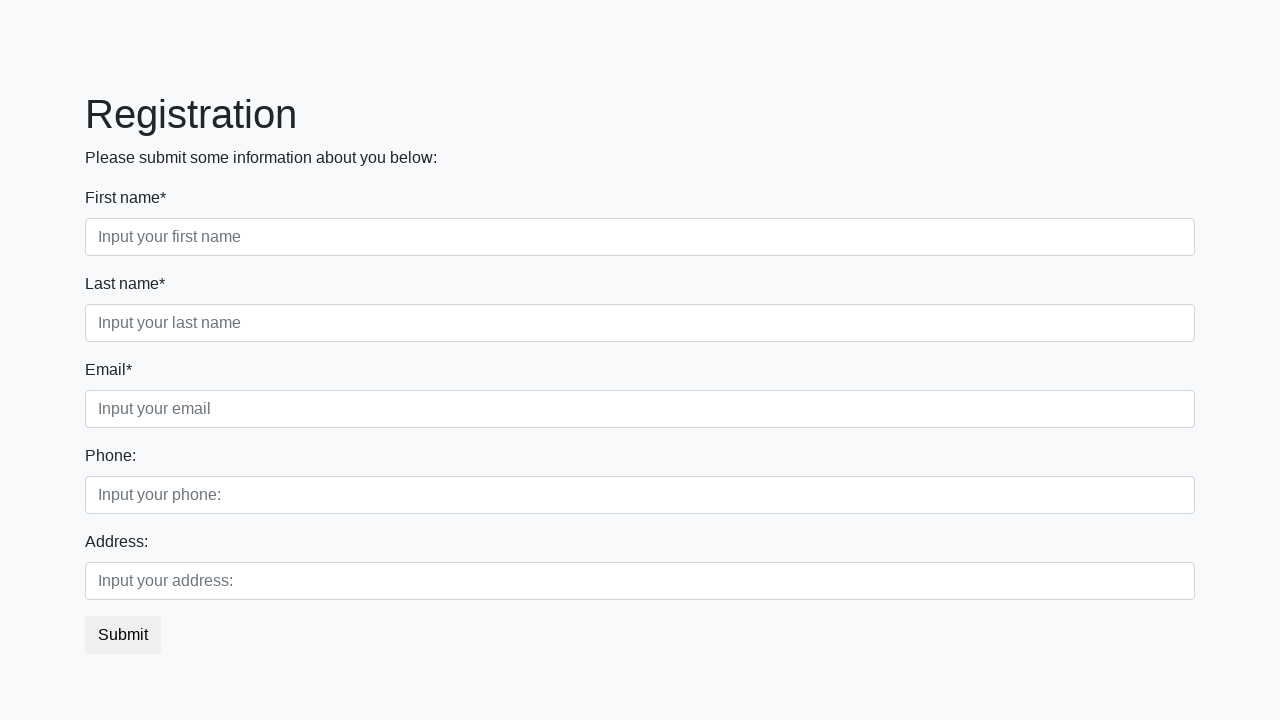

Filled first name field with 'Ivan' on .first_block input.first
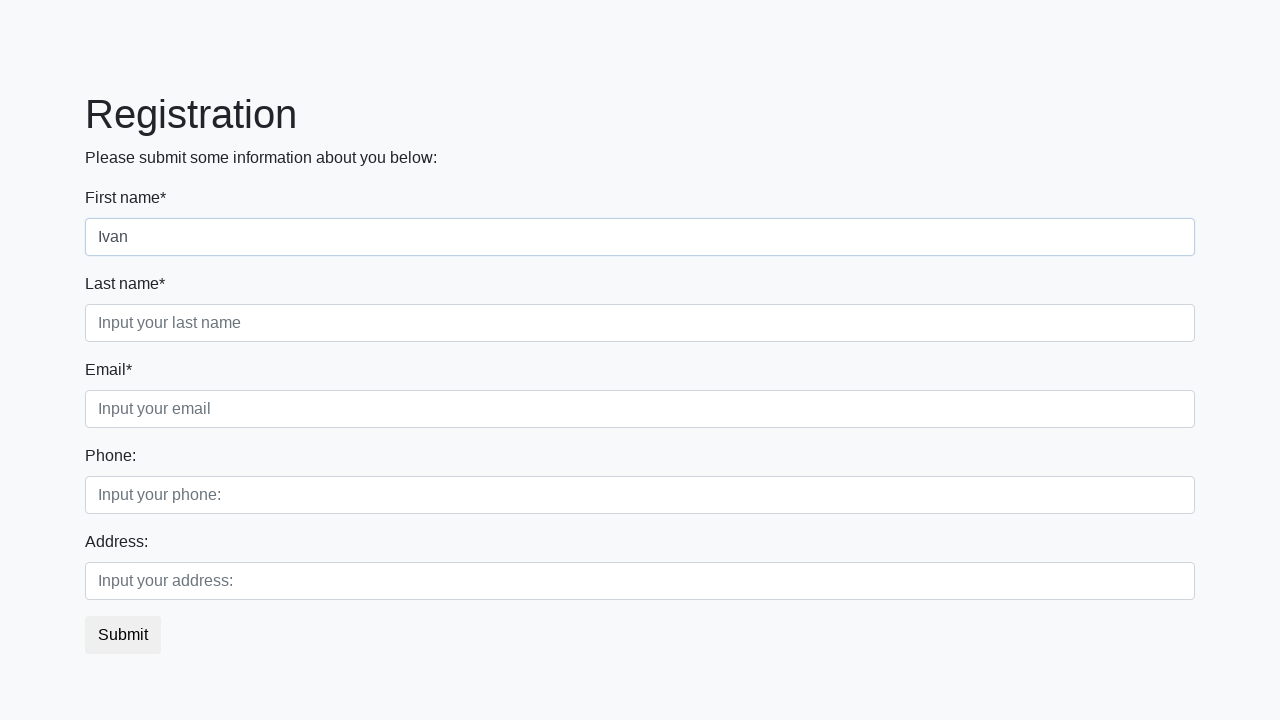

Filled last name field with 'Terehin' on .first_block input.second
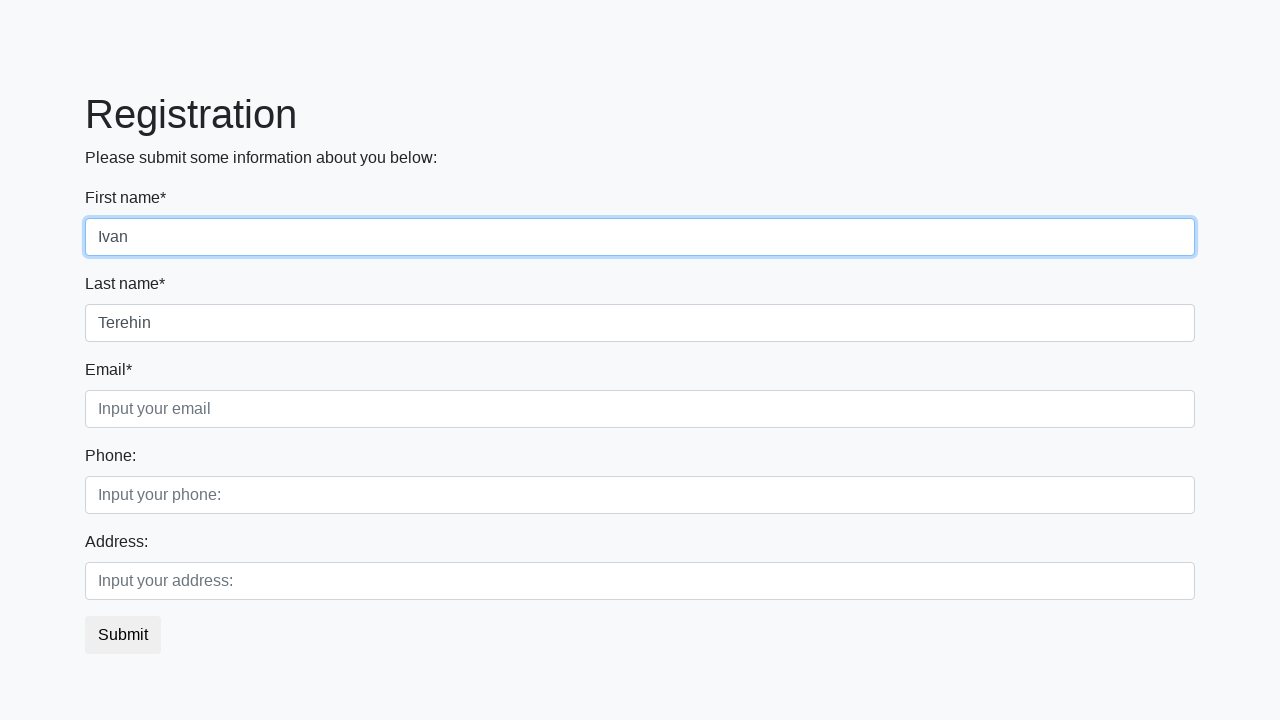

Filled email field with 'Valerievich@example.com' on .first_block input.third
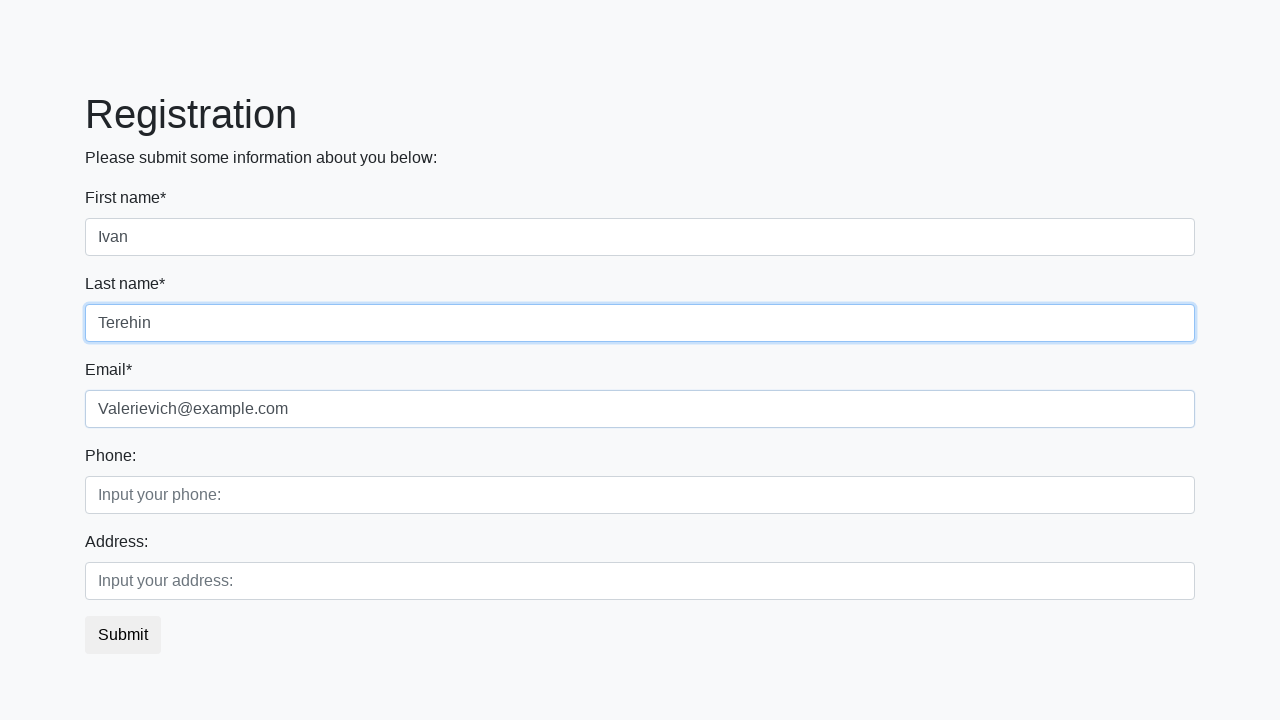

Clicked submit button to register at (123, 635) on button.btn
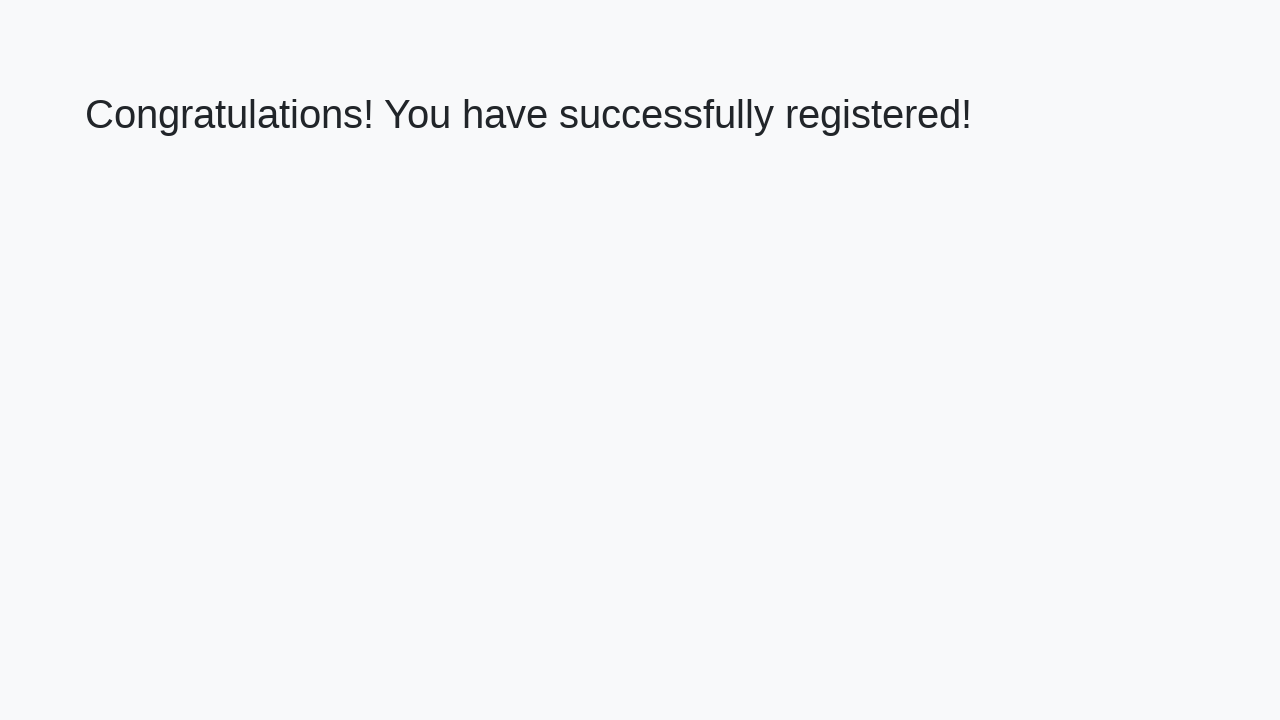

Success message heading appeared
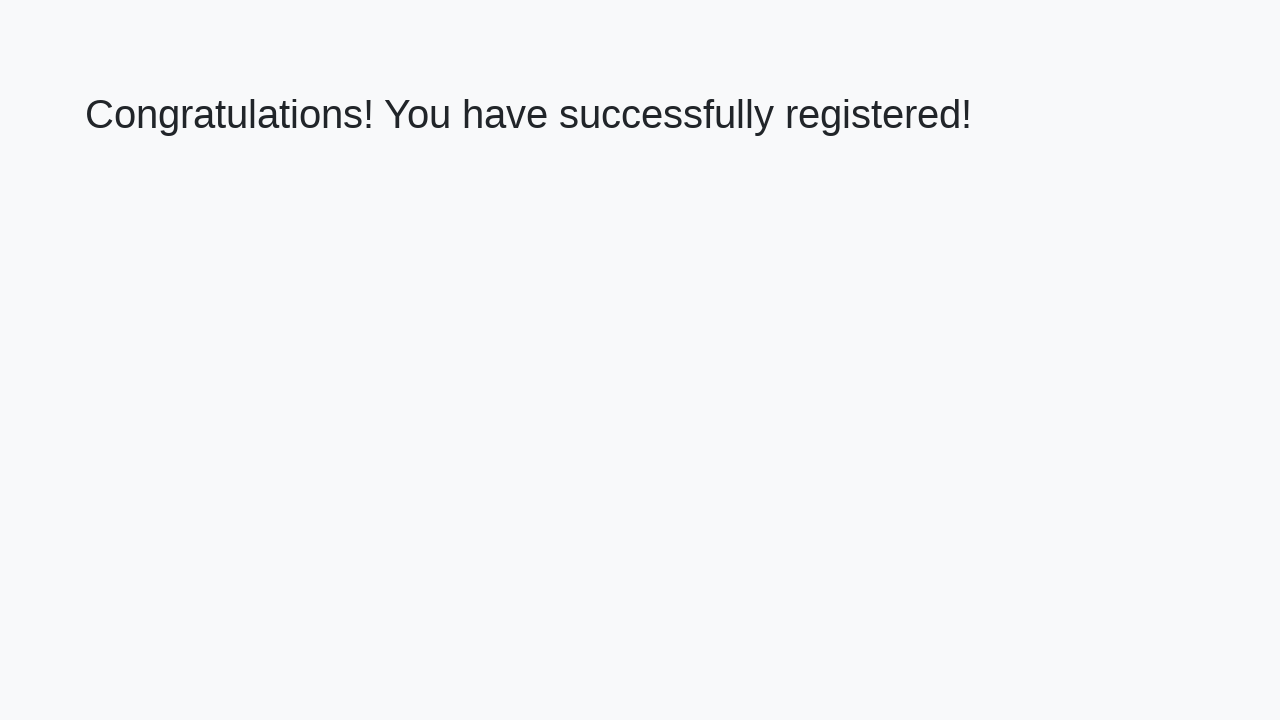

Retrieved success message text: 'Congratulations! You have successfully registered!'
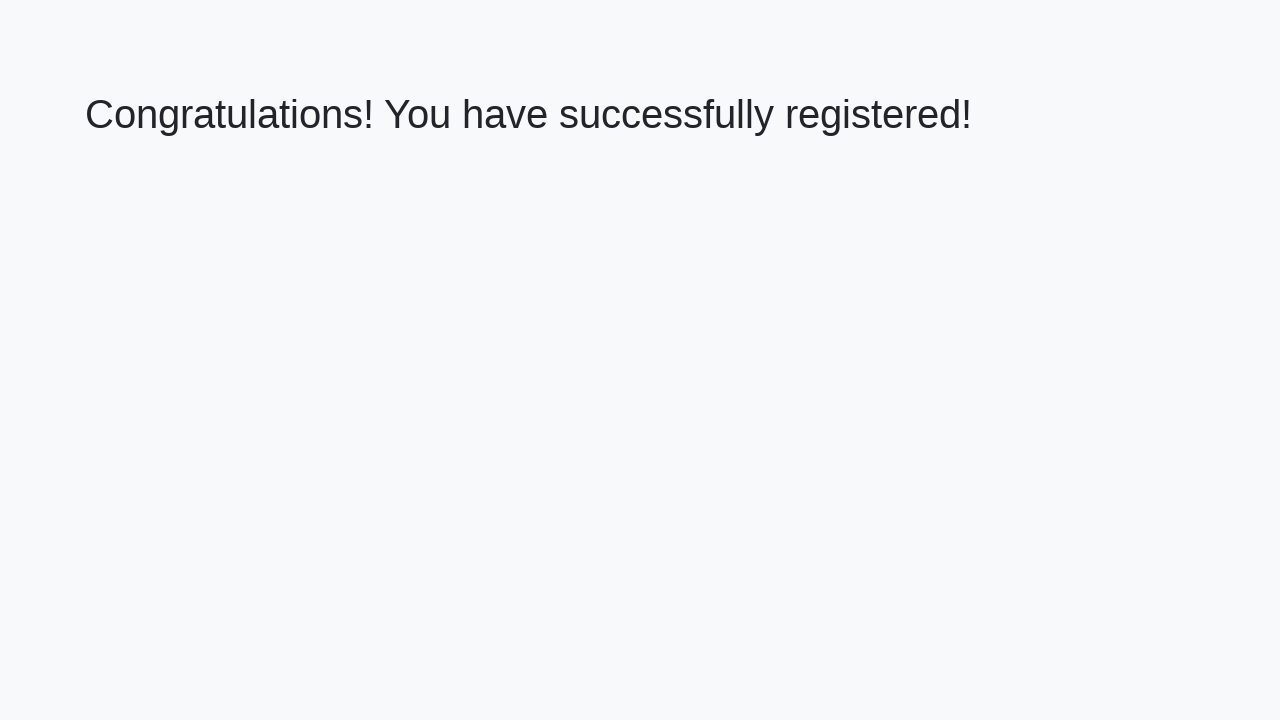

Verified success message matches expected text
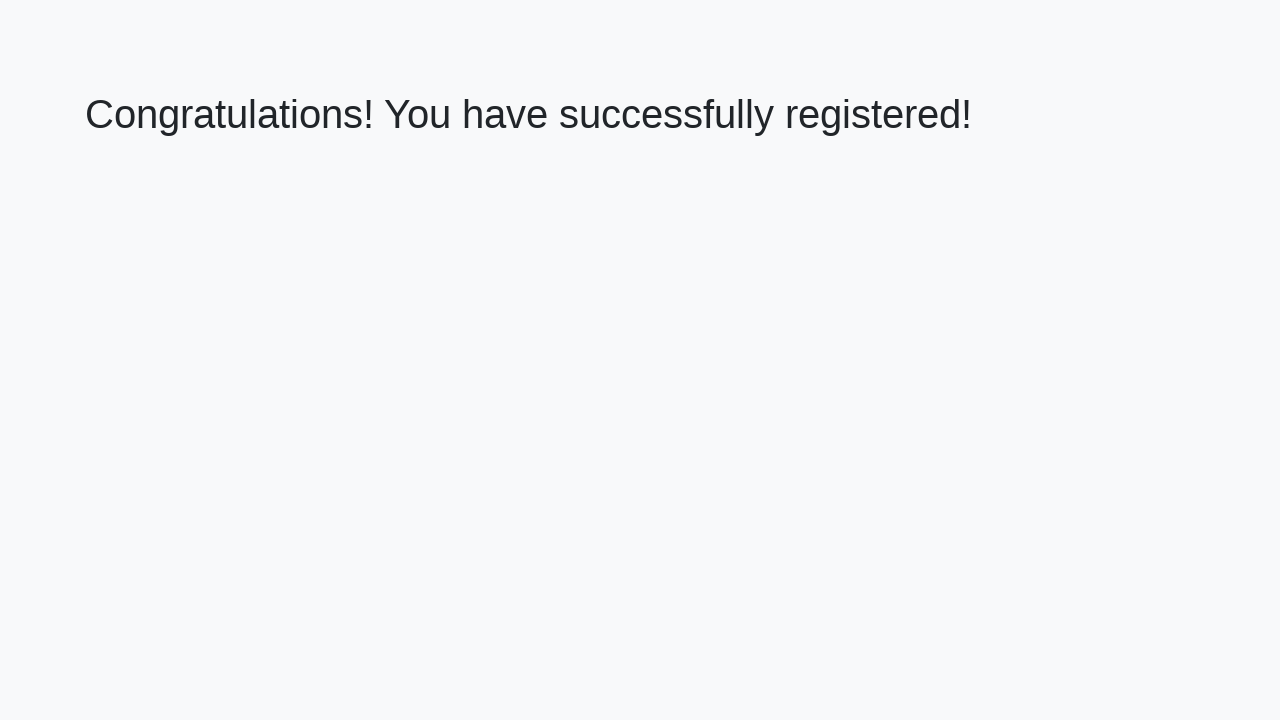

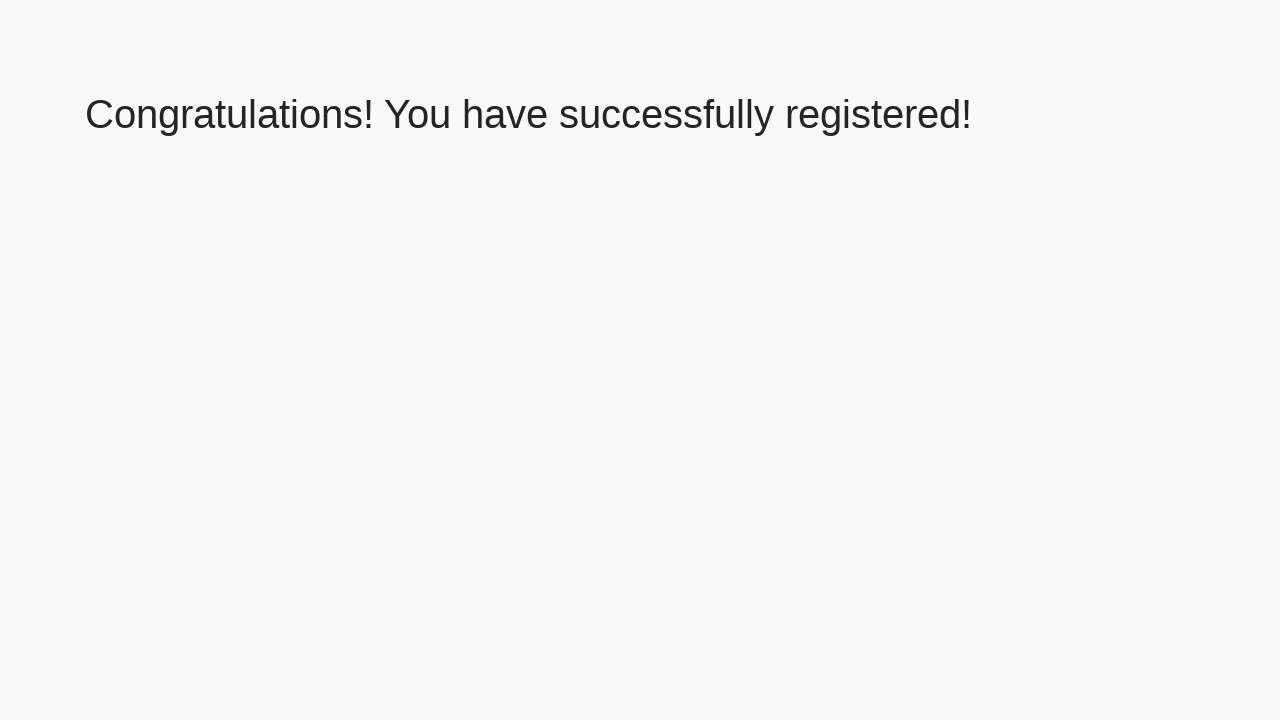